Navigates to the SEFAZ RS (Brazilian state tax authority) portal and clicks through interface elements, including a glyphicon button and a link within a form structure.

Starting URL: https://www.sefaz.rs.gov.br/Receita/PortaleCAC.aspx

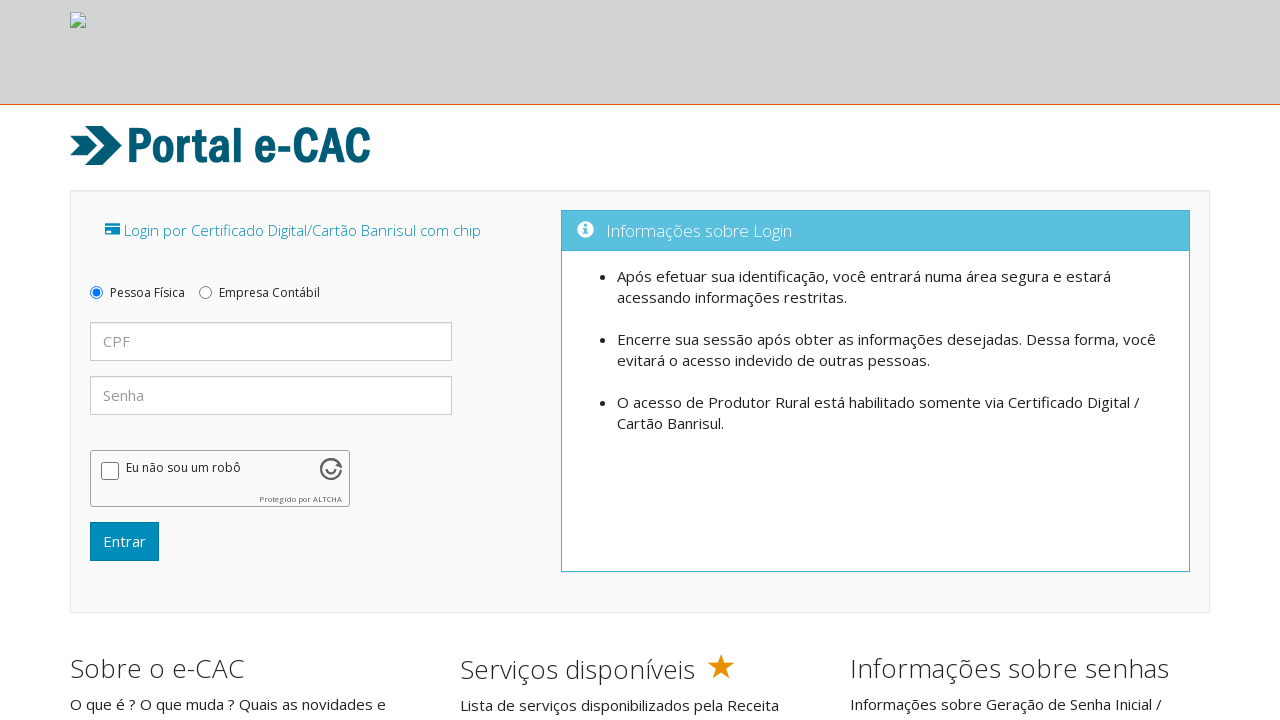

Navigated to SEFAZ RS portal
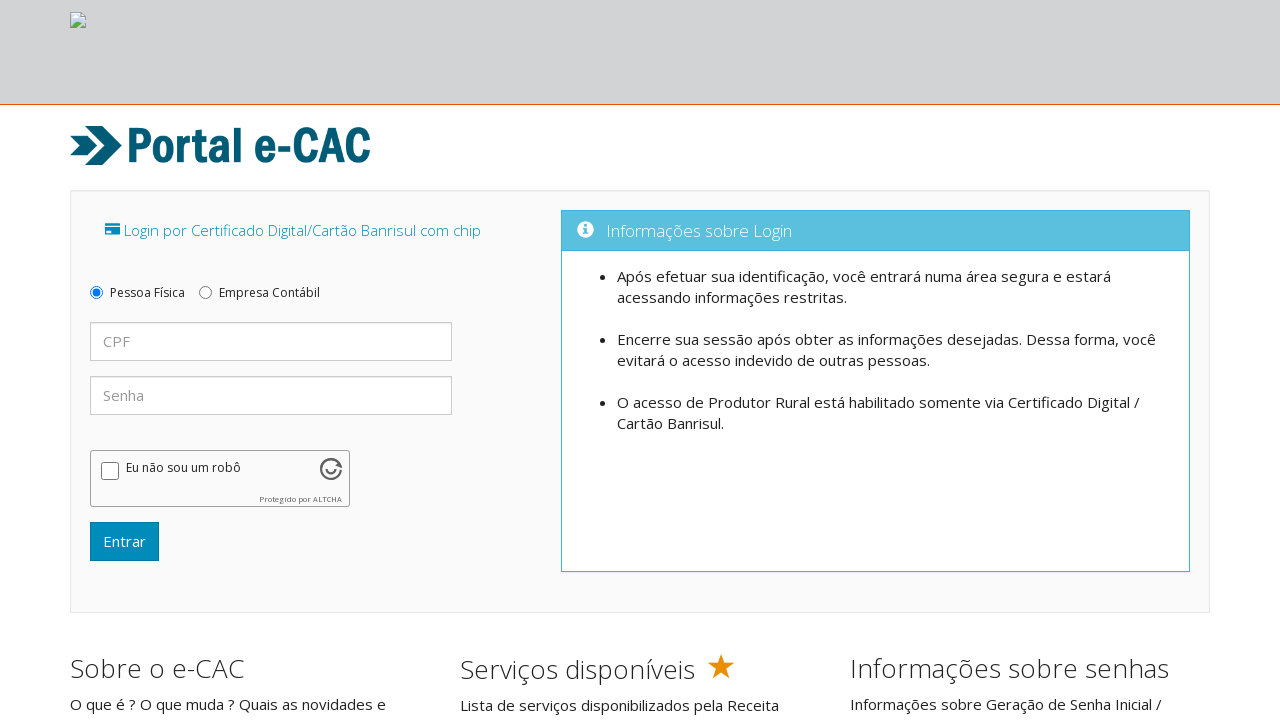

Clicked glyphicon button at (112, 230) on .glyphicon
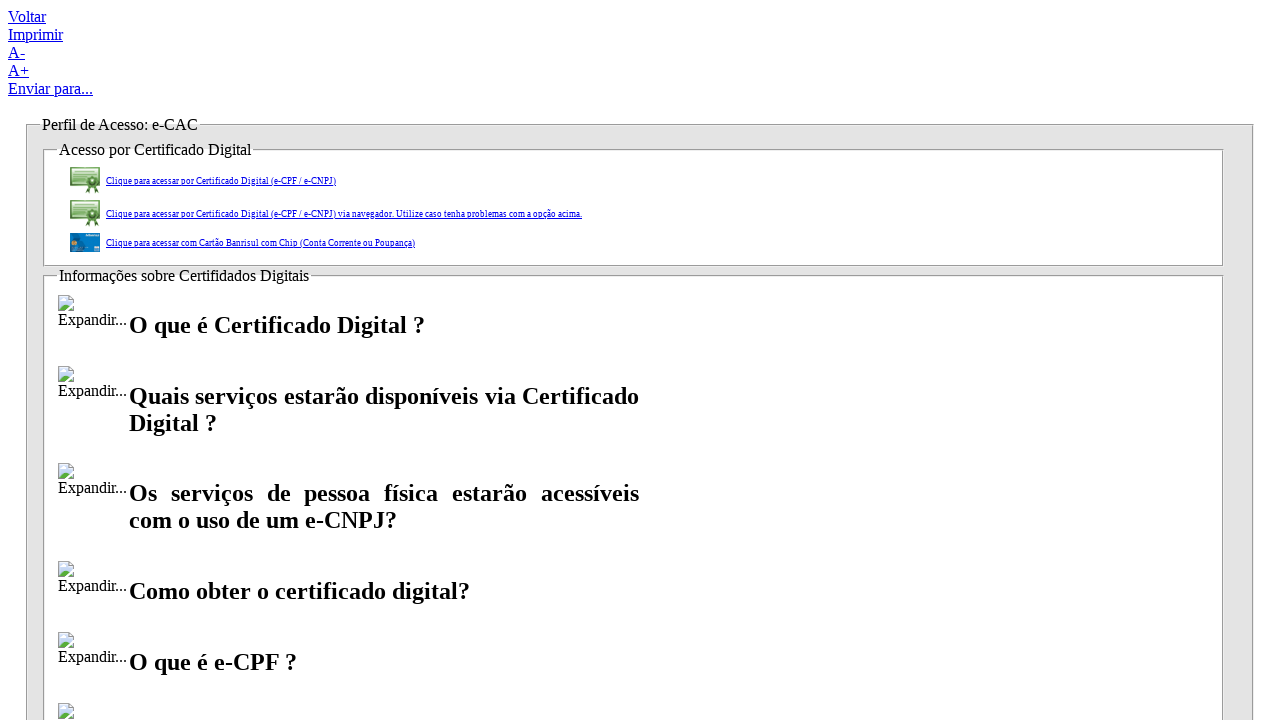

Clicked link within certificate form structure at (344, 214) on xpath=//*[@id="frmCert"]/table/tbody/tr/td/fieldset/div/table/tbody/tr/td/fields
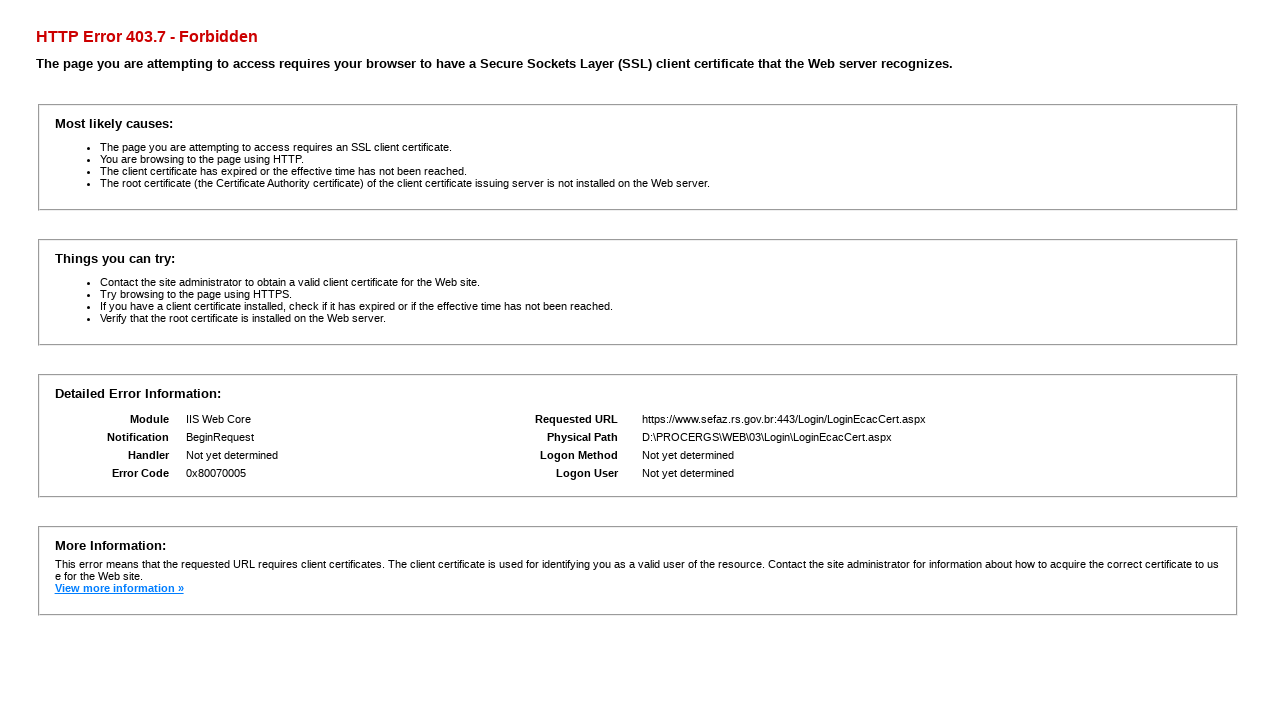

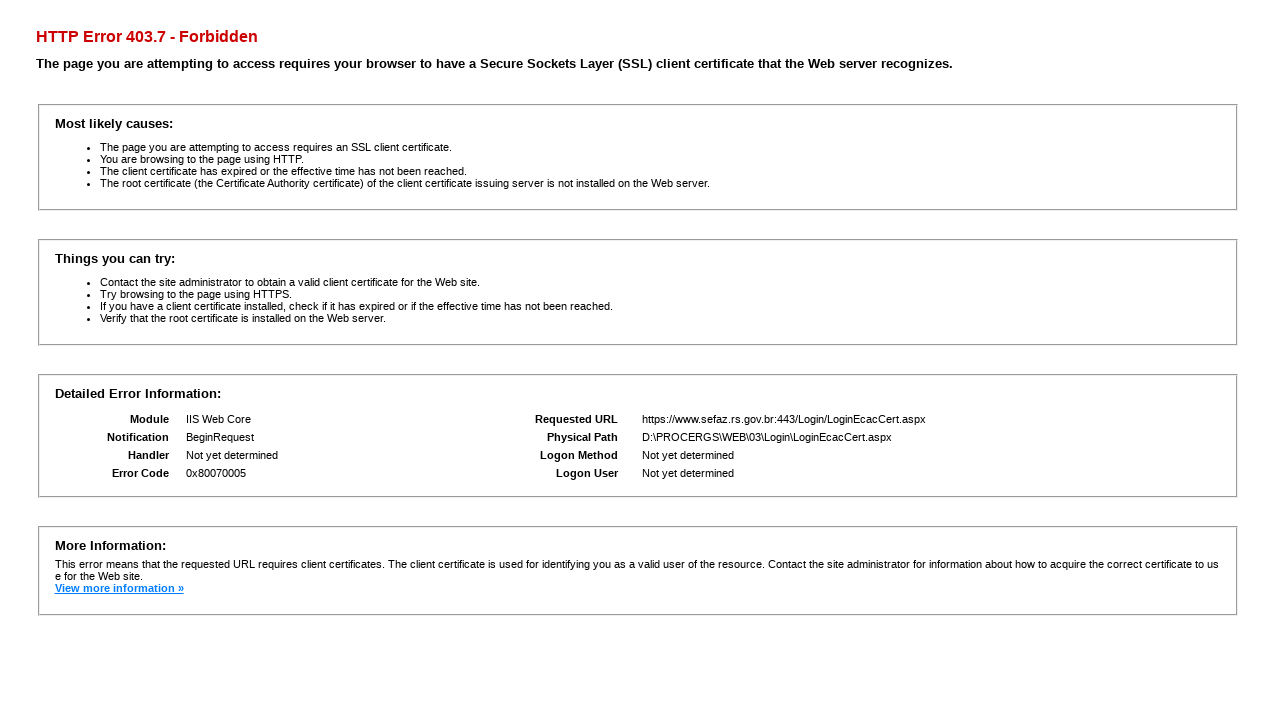